Tests checkbox functionality by ensuring both checkboxes on the page are selected, clicking them if they are not already checked.

Starting URL: https://the-internet.herokuapp.com/checkboxes

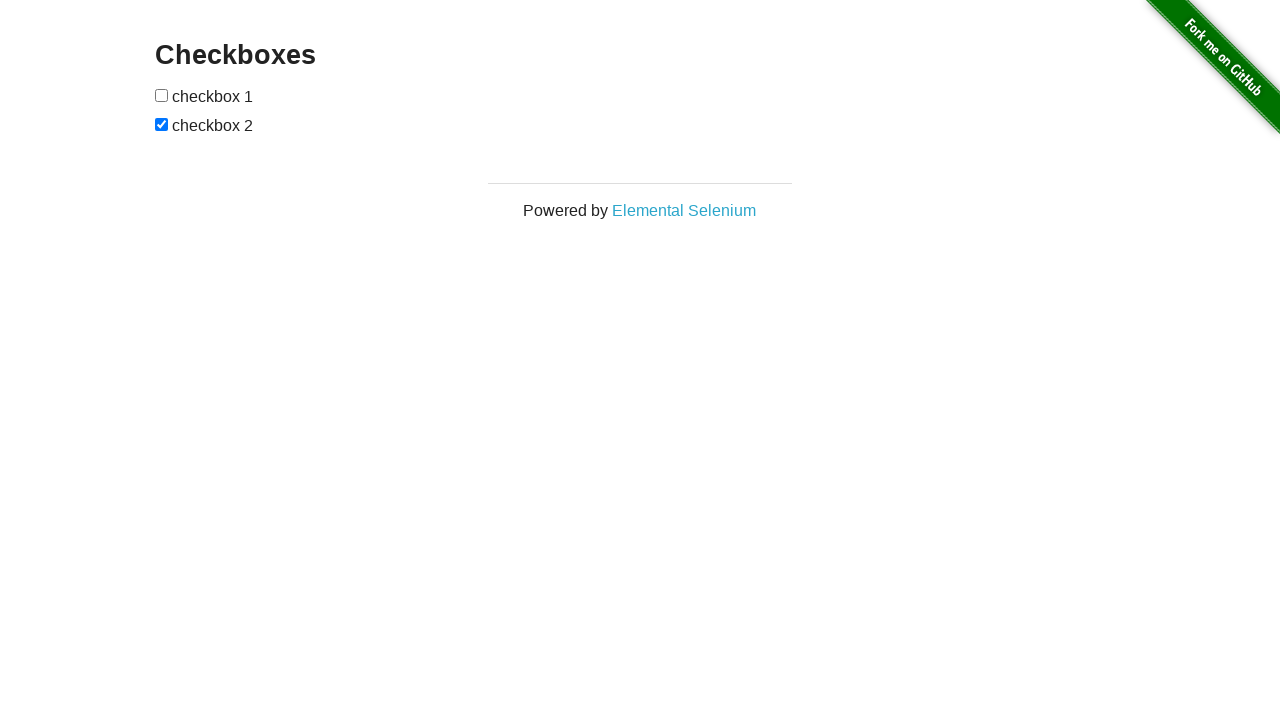

Located the first checkbox element
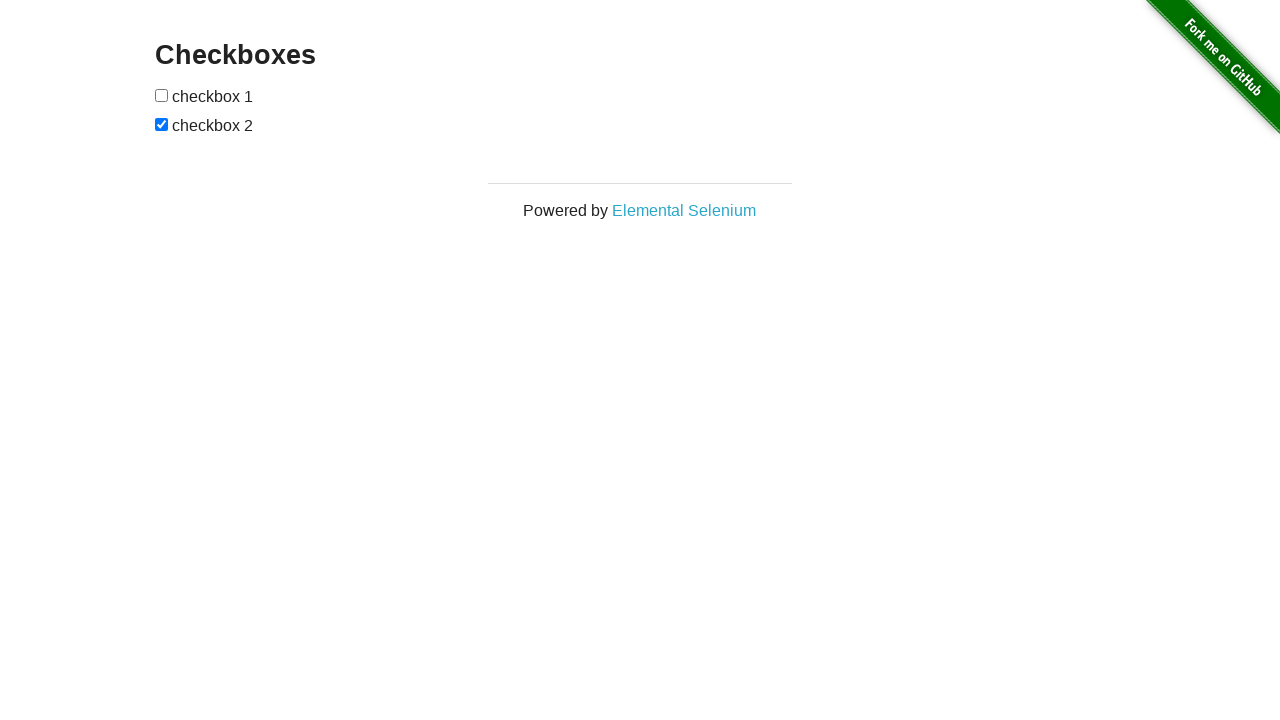

Checked that first checkbox is not selected
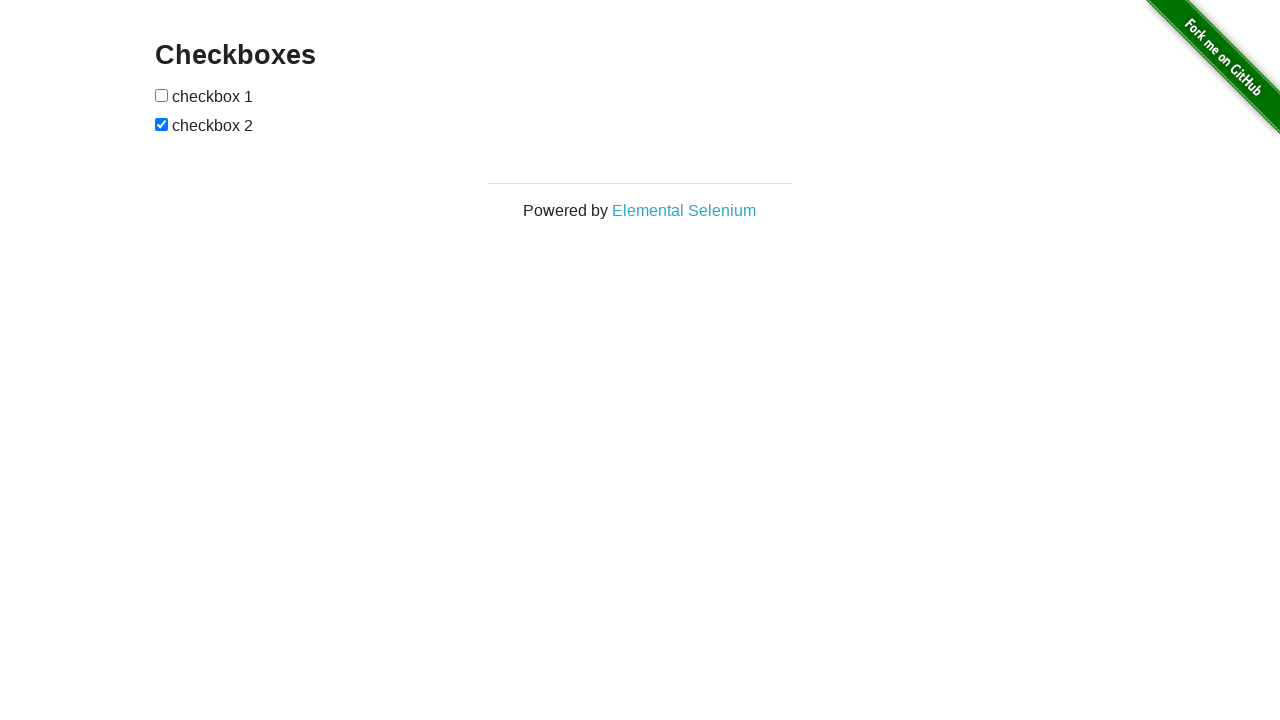

Clicked first checkbox to select it at (162, 95) on xpath=//input[@type='checkbox'][1]
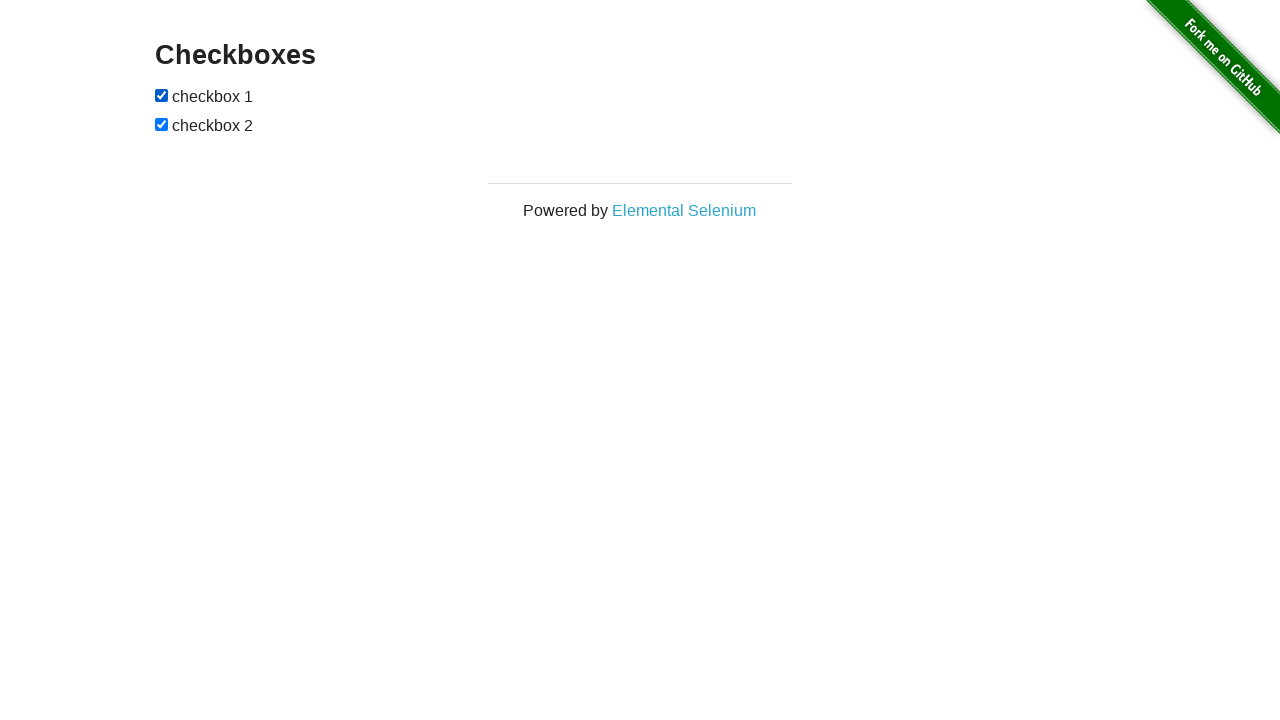

Located the second checkbox element
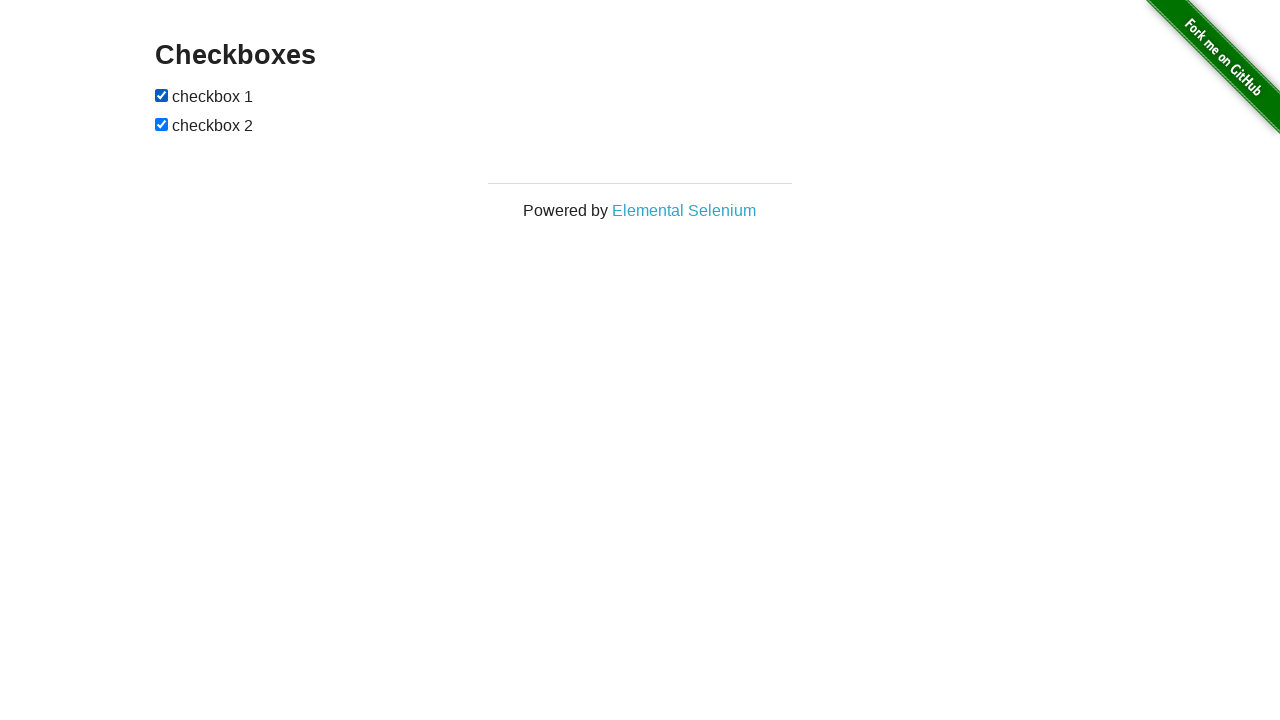

Second checkbox is already selected
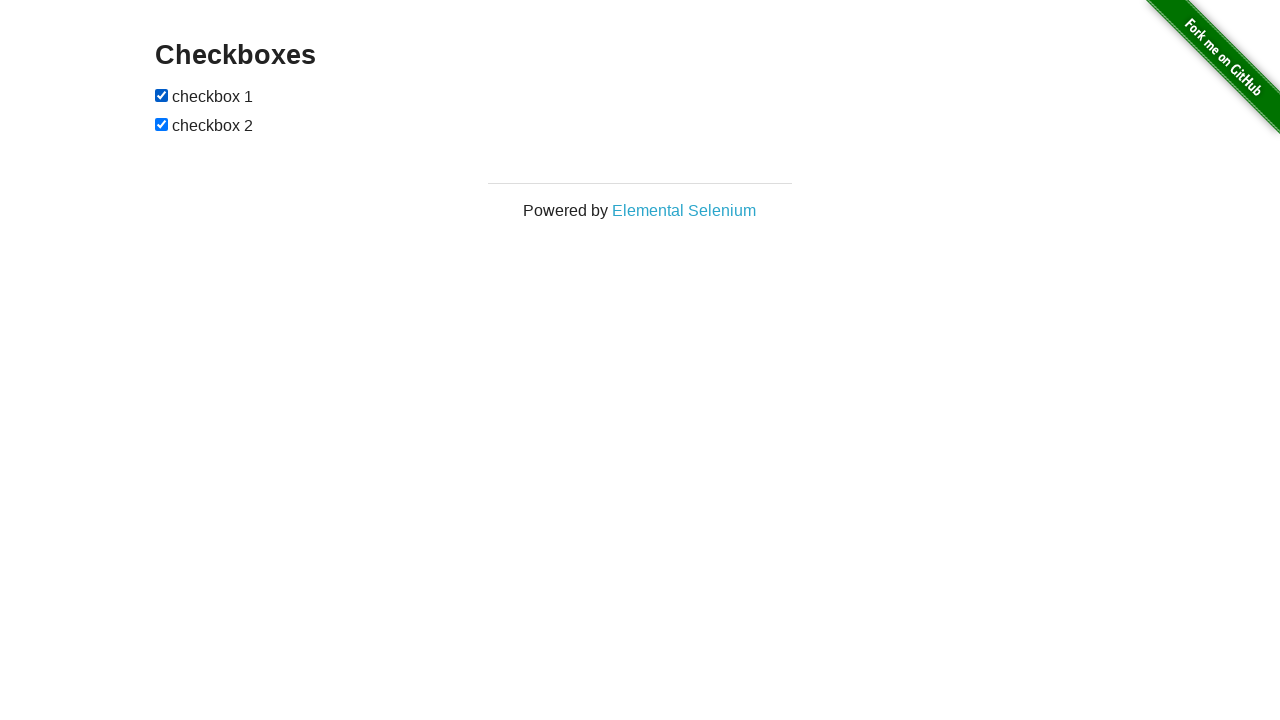

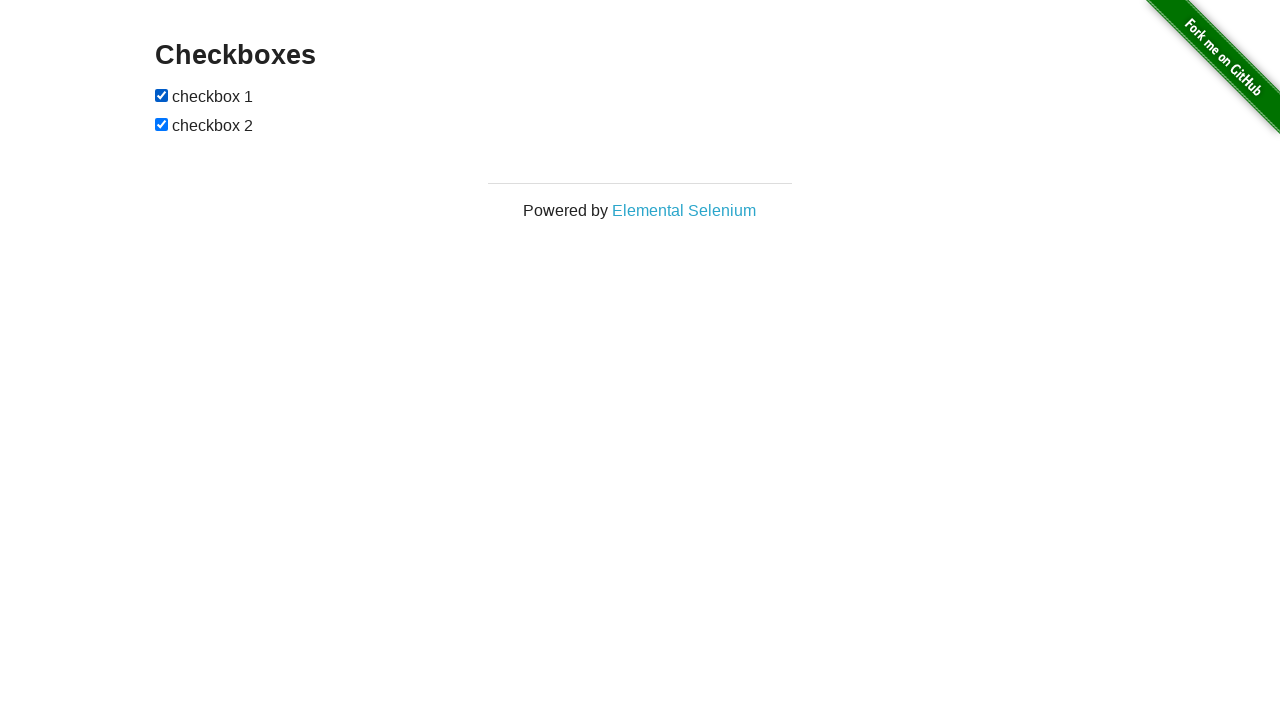